Tests multiple click actions by finding all buttons and performing double-click, right-click, and regular click on different buttons

Starting URL: https://demoqa.com/buttons

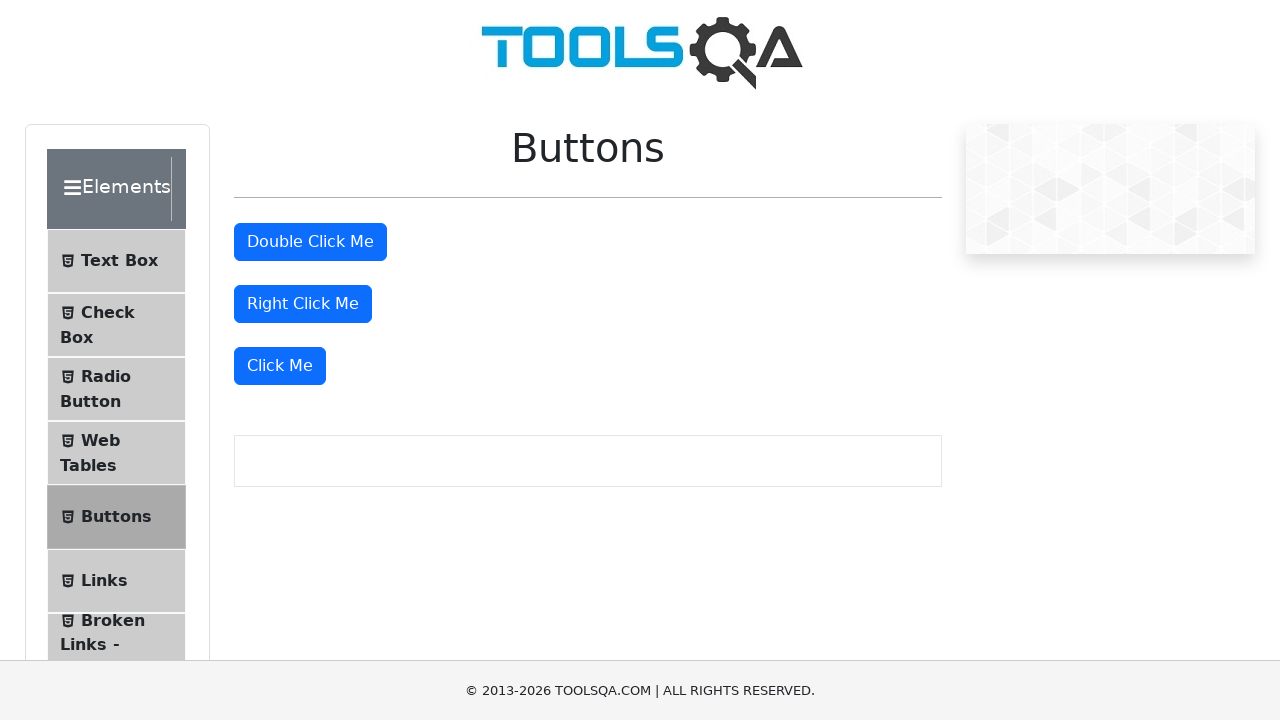

Located all button elements on the page
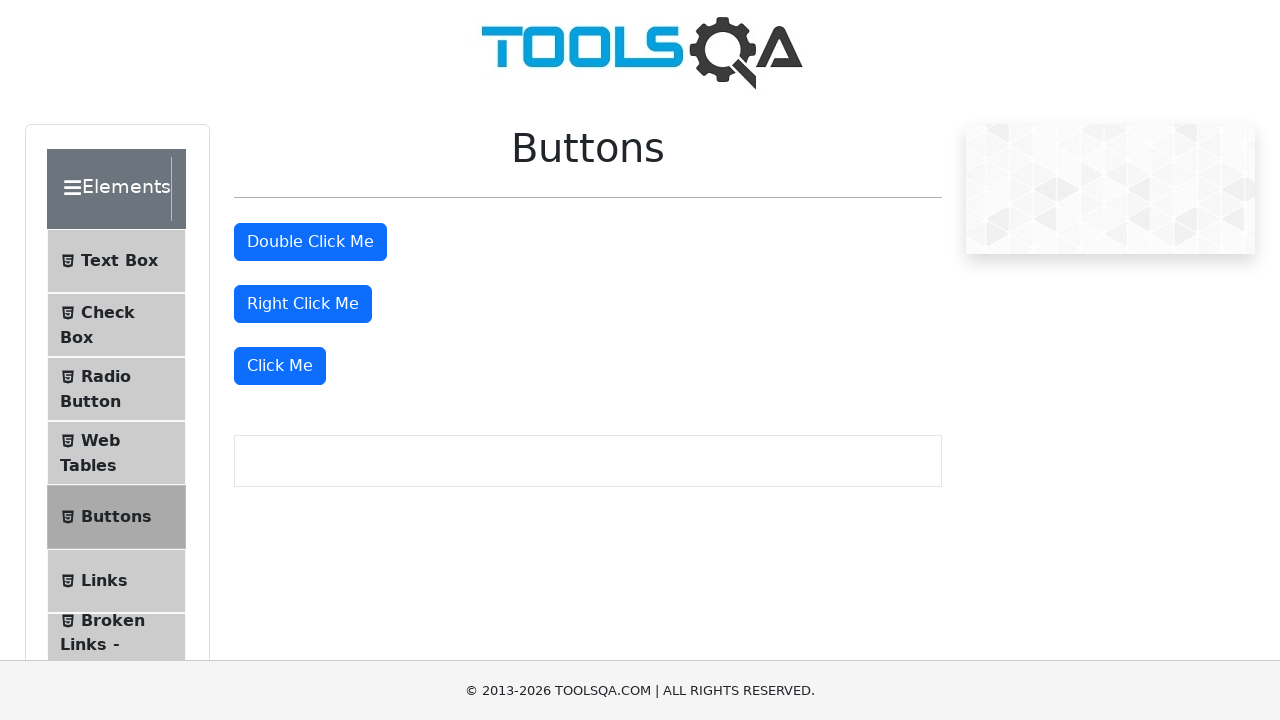

Double-clicked the second button at (310, 242) on button >> nth=1
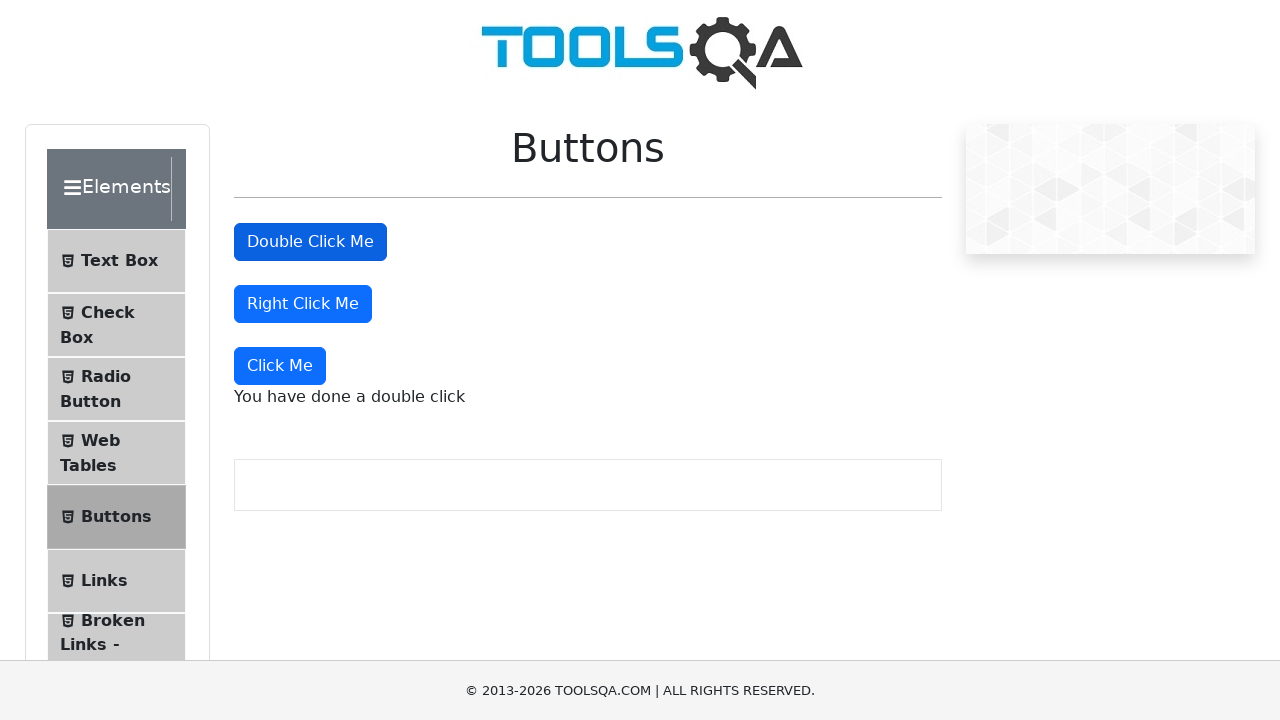

Right-clicked the third button at (303, 304) on button >> nth=2
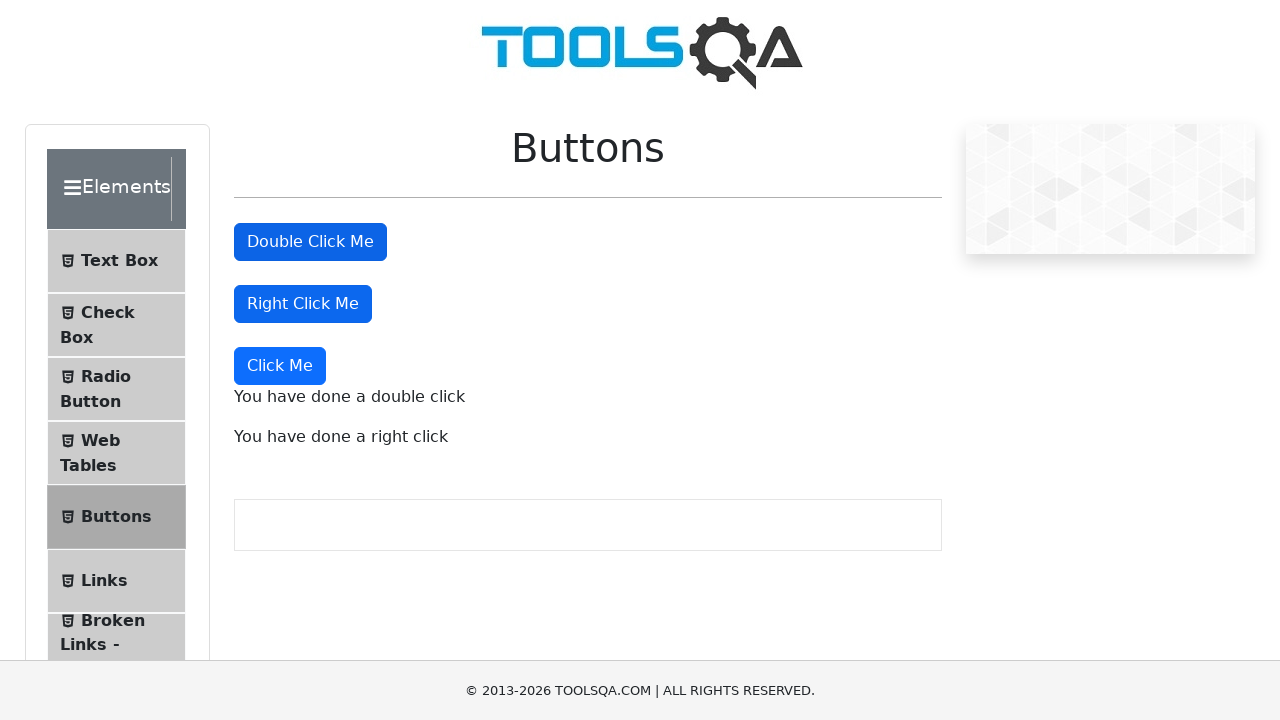

Clicked the fourth button with regular left-click at (280, 366) on button >> nth=3
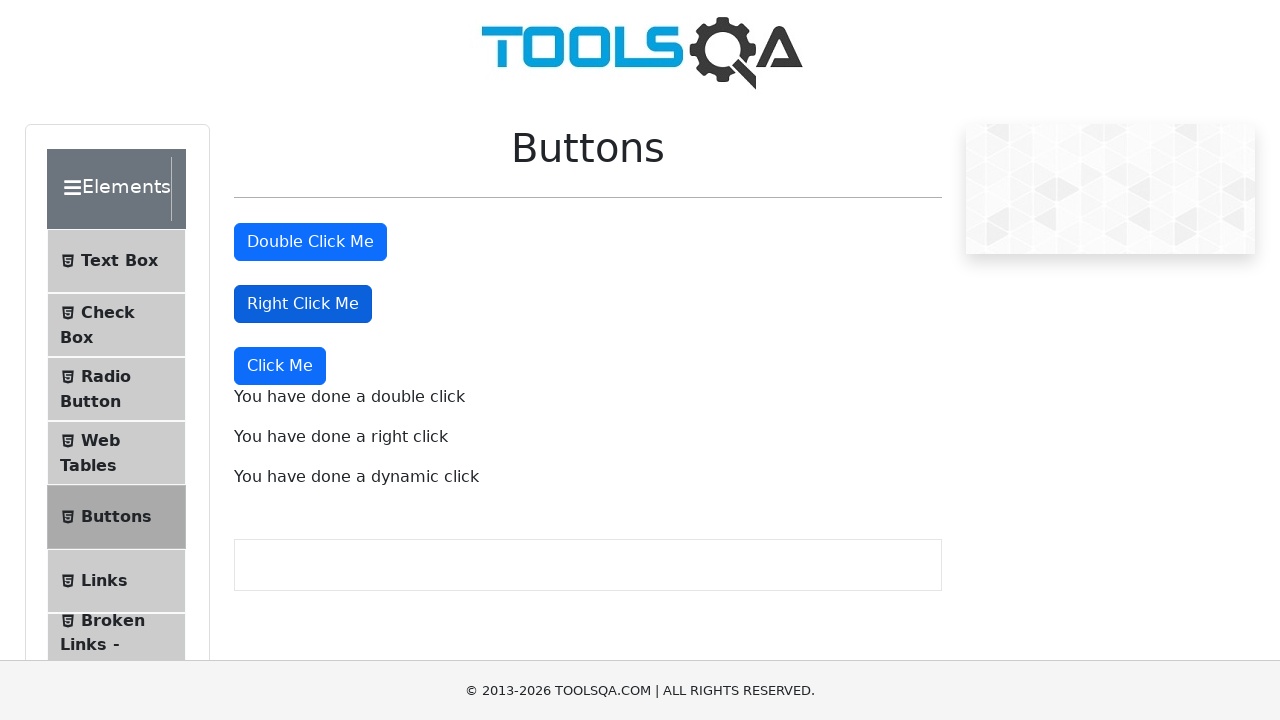

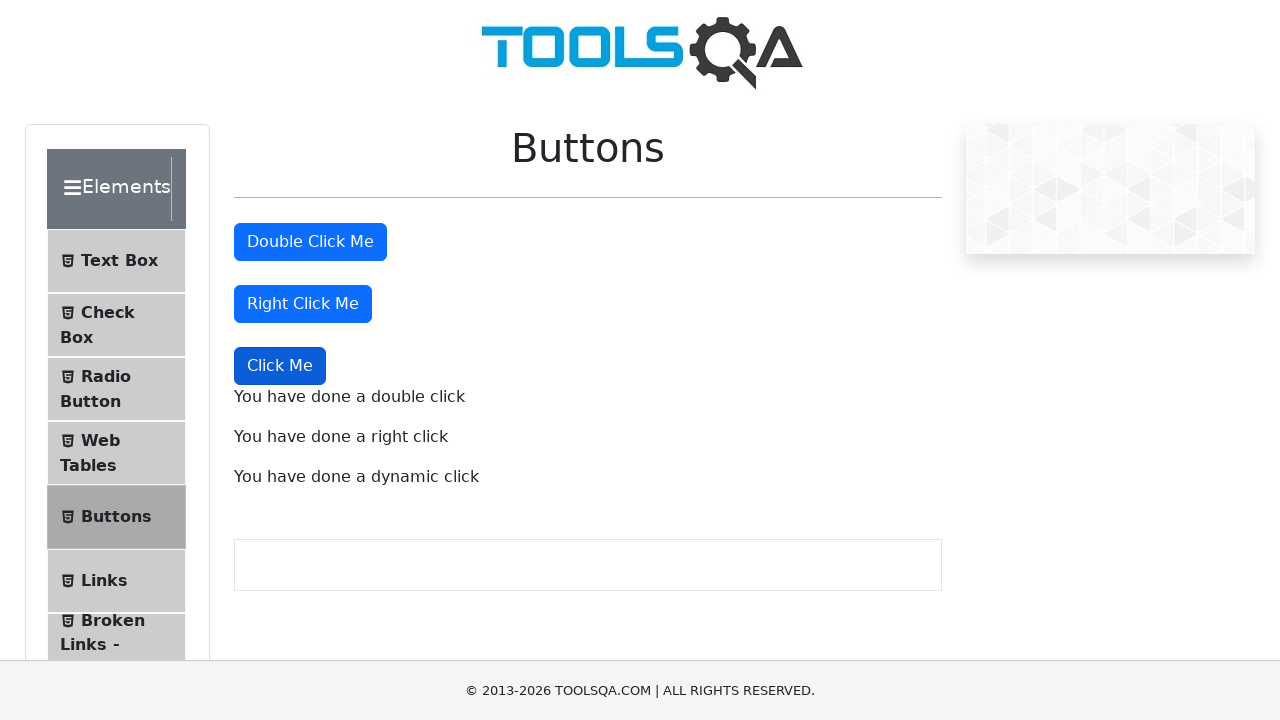